Waits for price to reach $100, clicks book button, solves a math problem and submits the answer

Starting URL: http://suninjuly.github.io/explicit_wait2.html

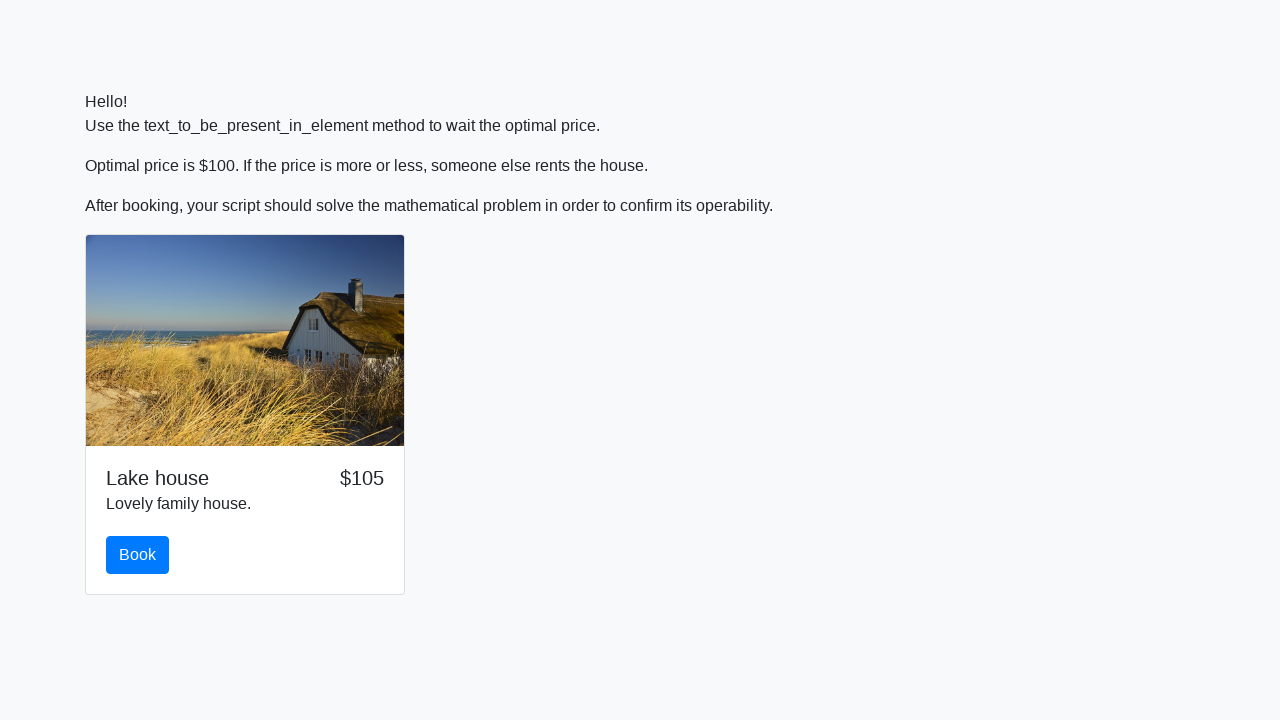

Waited for price to reach $100
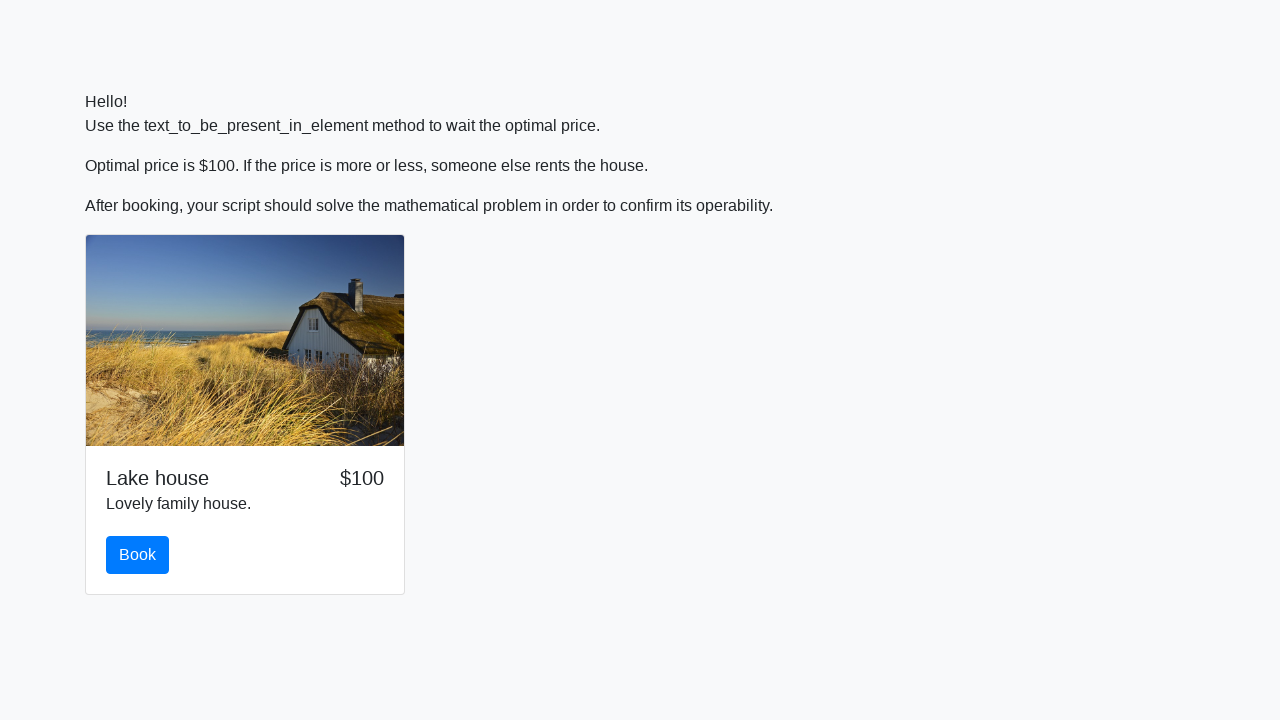

Clicked book button at (138, 555) on #book
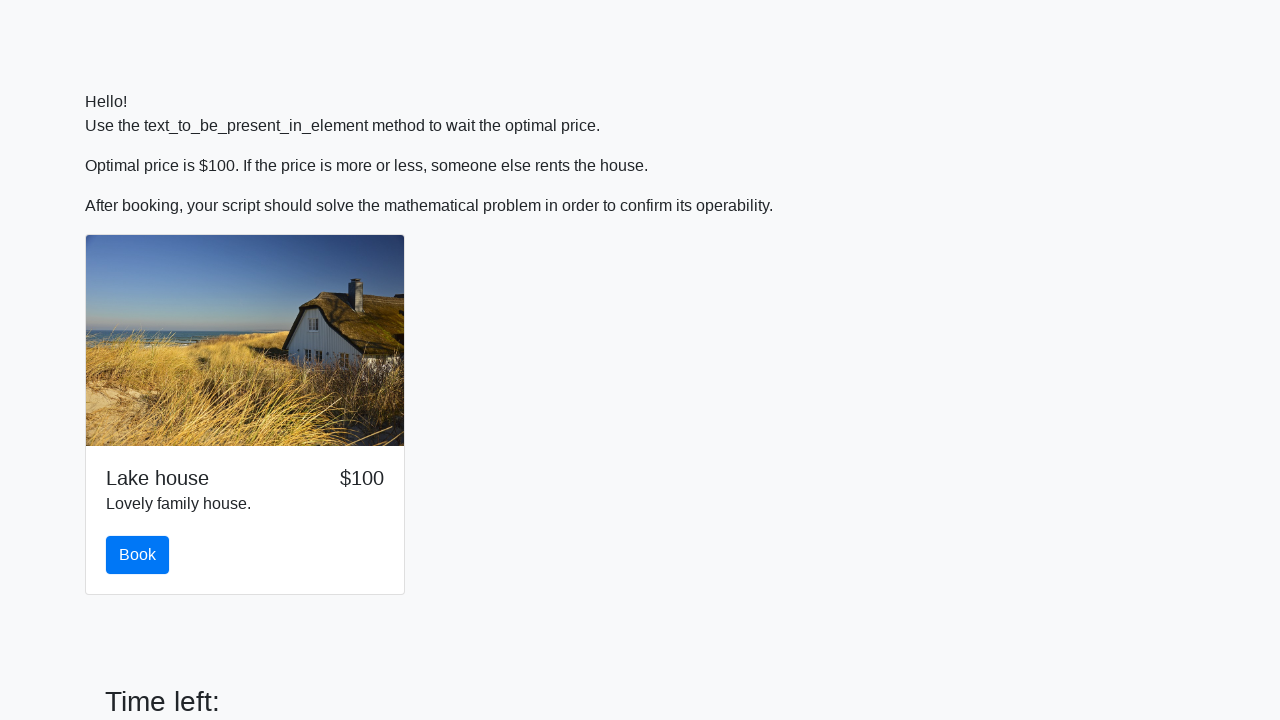

Retrieved input value: 15
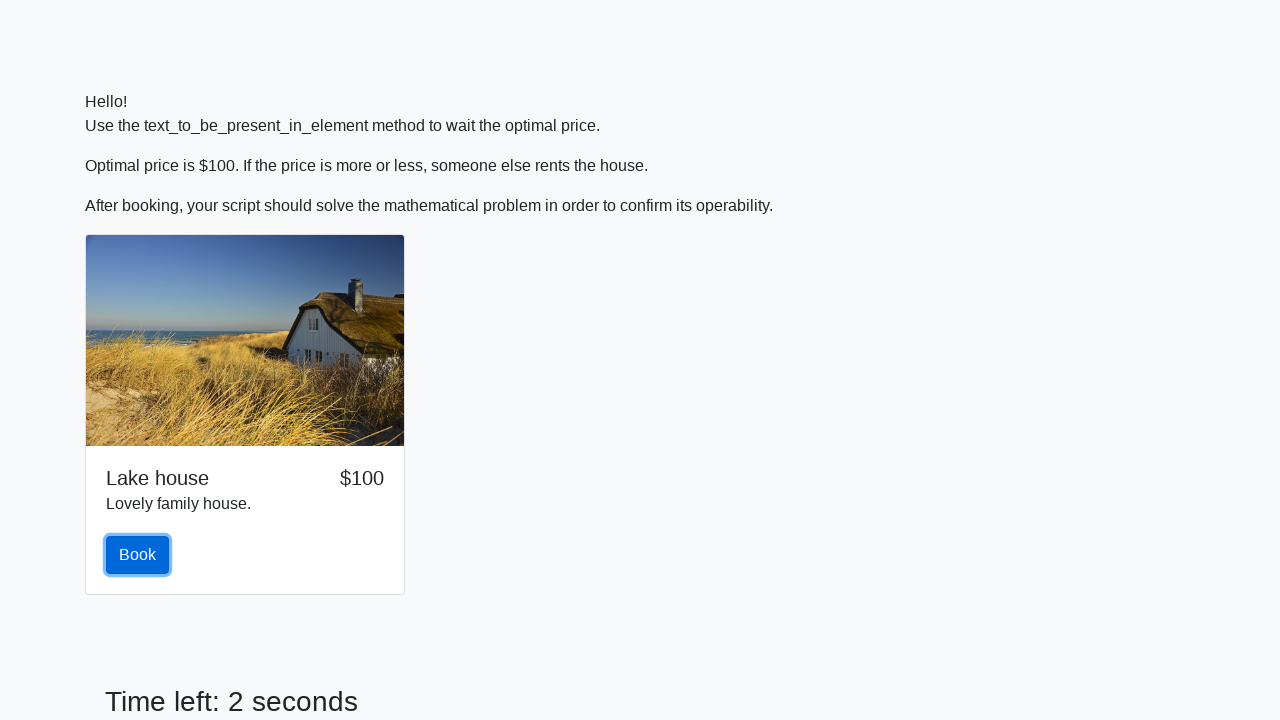

Calculated result: 2.0545664666857797
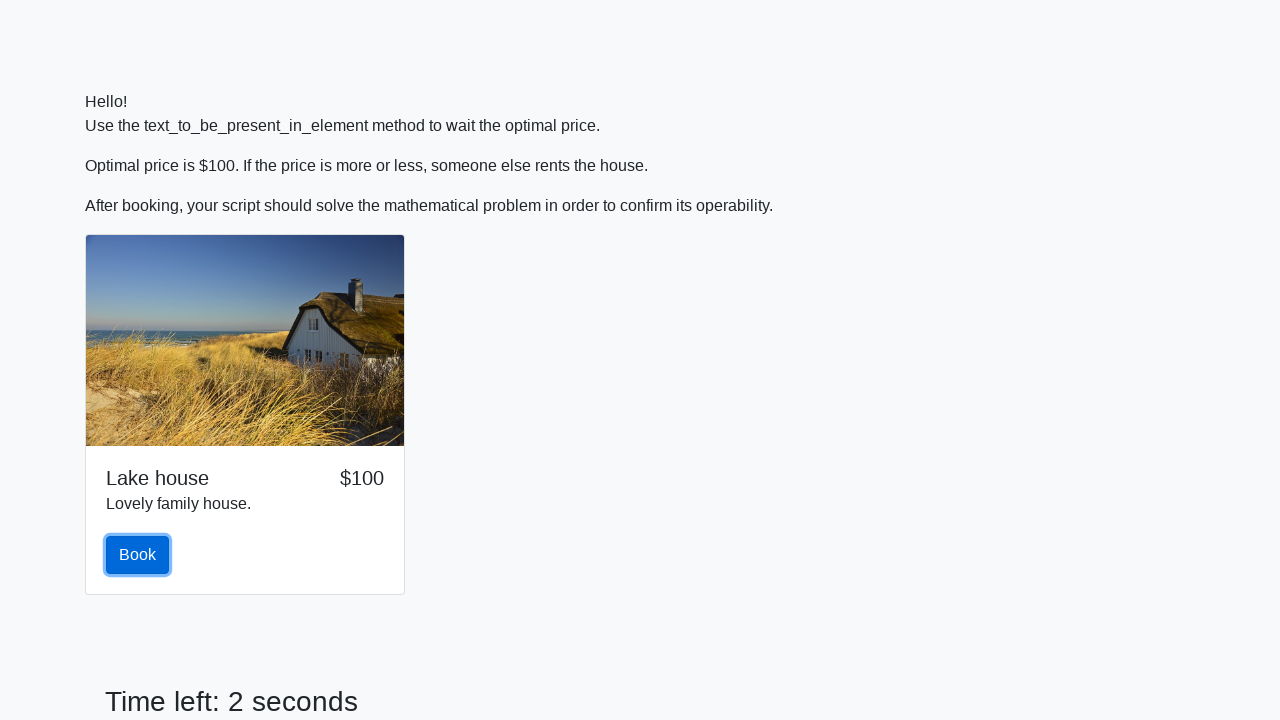

Filled answer field with calculated result on #answer
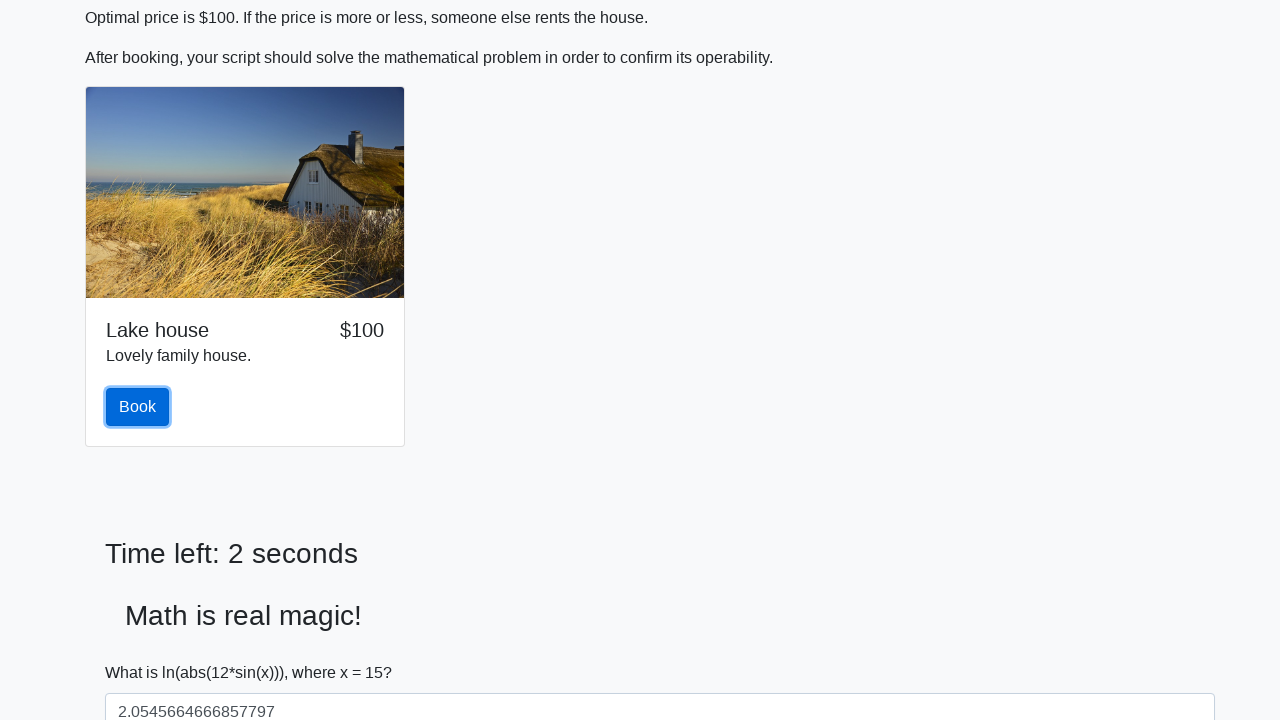

Clicked submit button to submit answer at (143, 651) on button[type='submit']
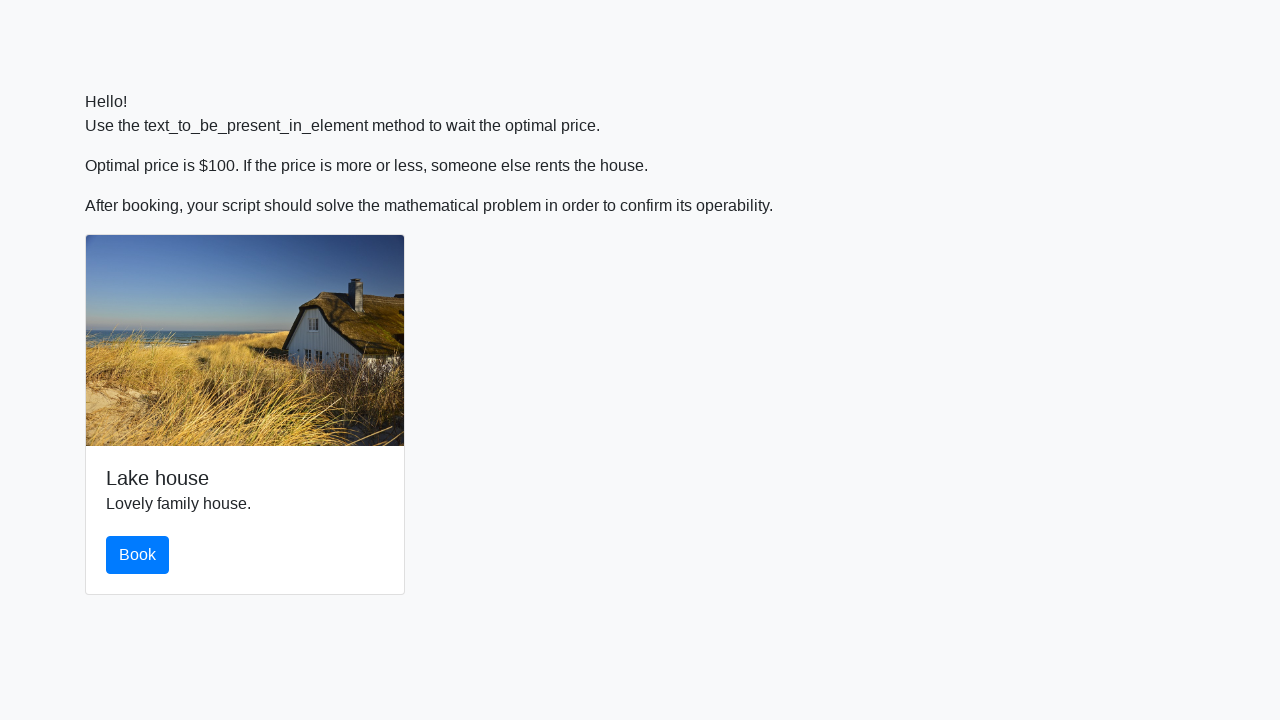

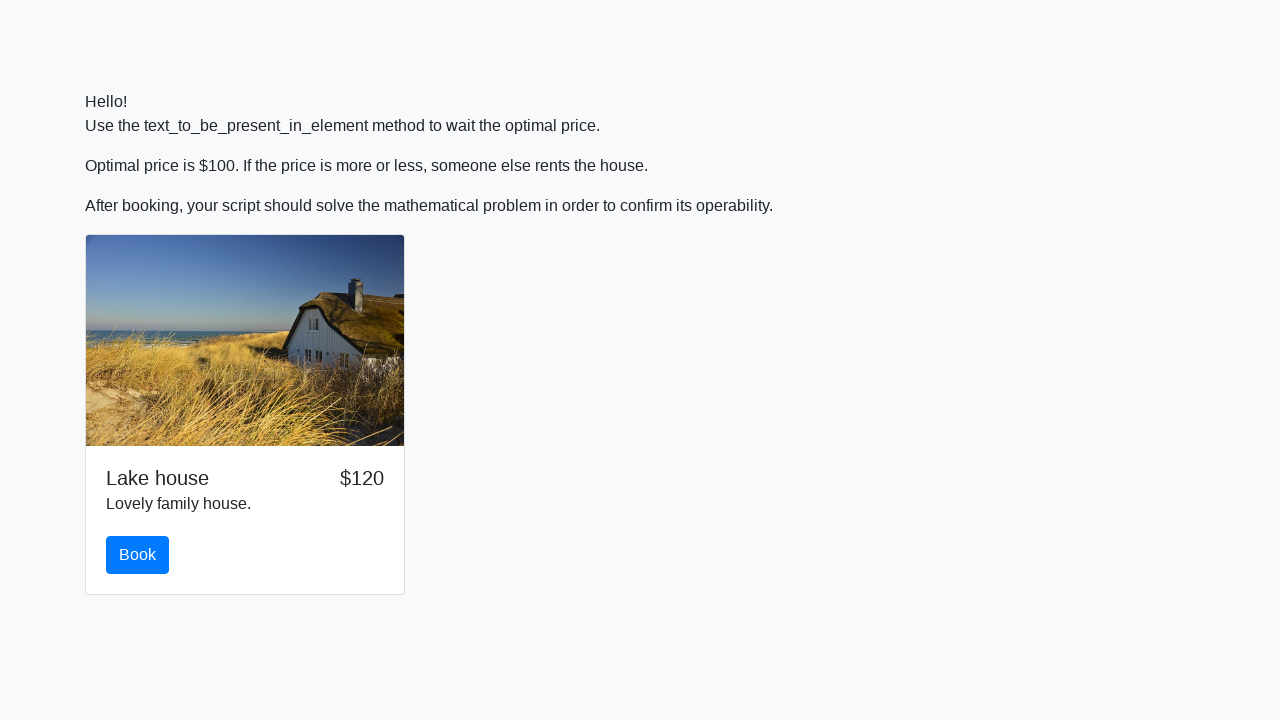